Tests drag and drop functionality on jQuery UI demo page by dragging an element and dropping it onto a target area

Starting URL: https://jqueryui.com/droppable/

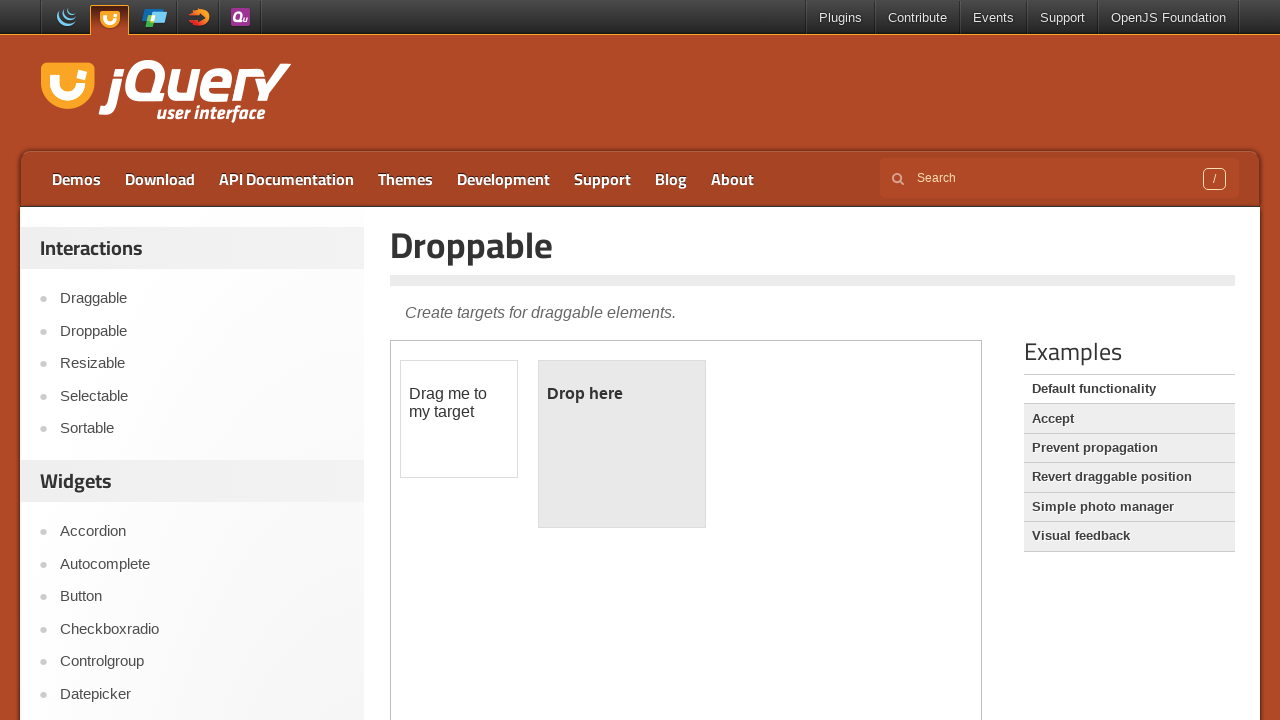

Located the first iframe containing drag and drop elements
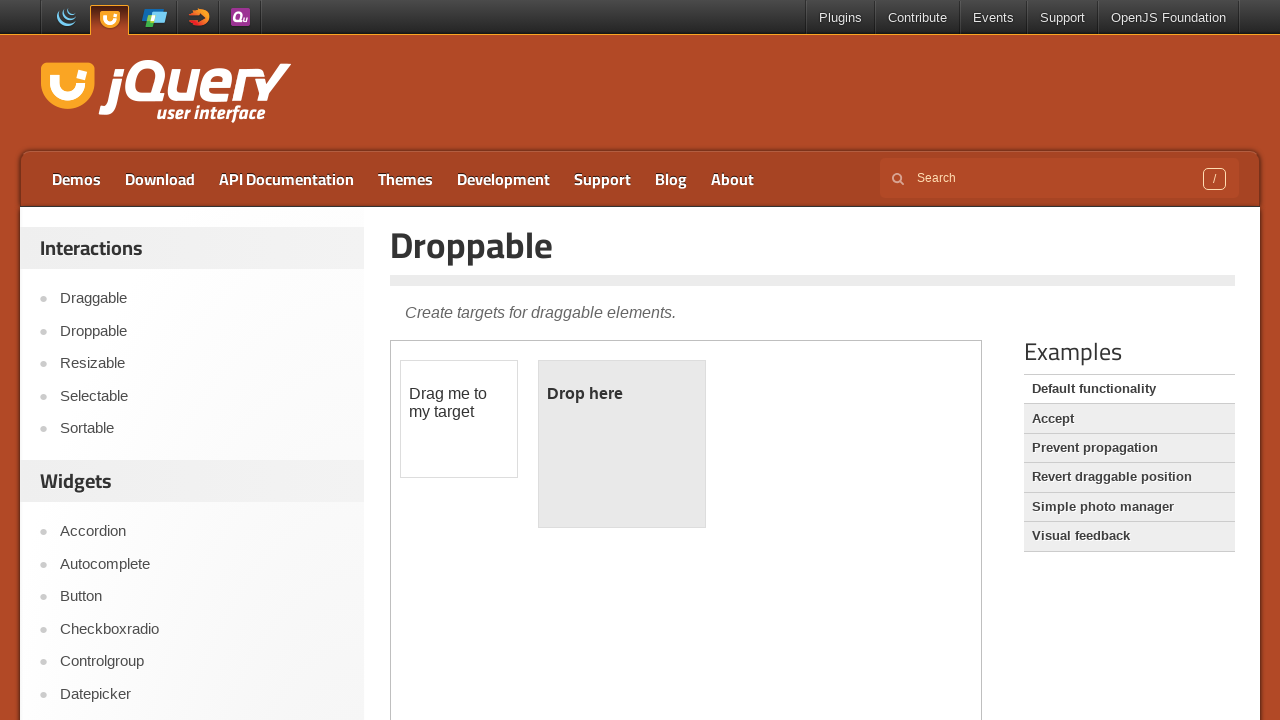

Located the draggable element with id 'draggable'
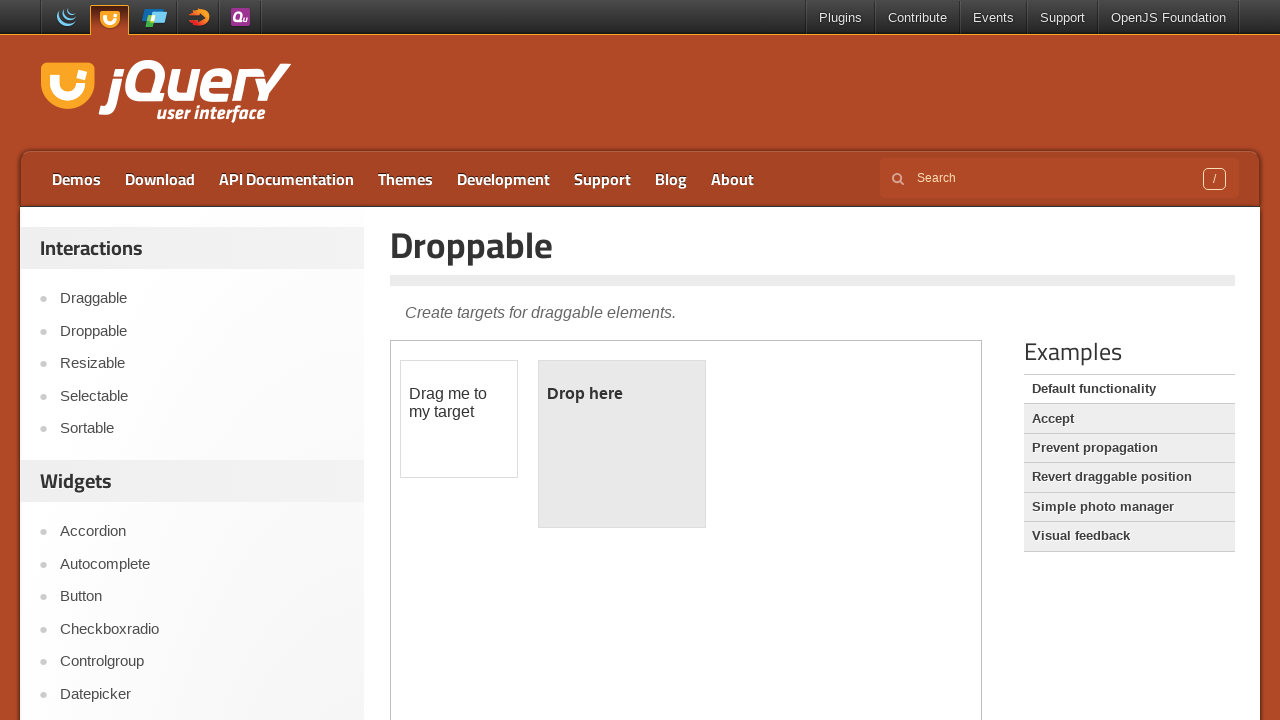

Located the droppable target element with id 'droppable'
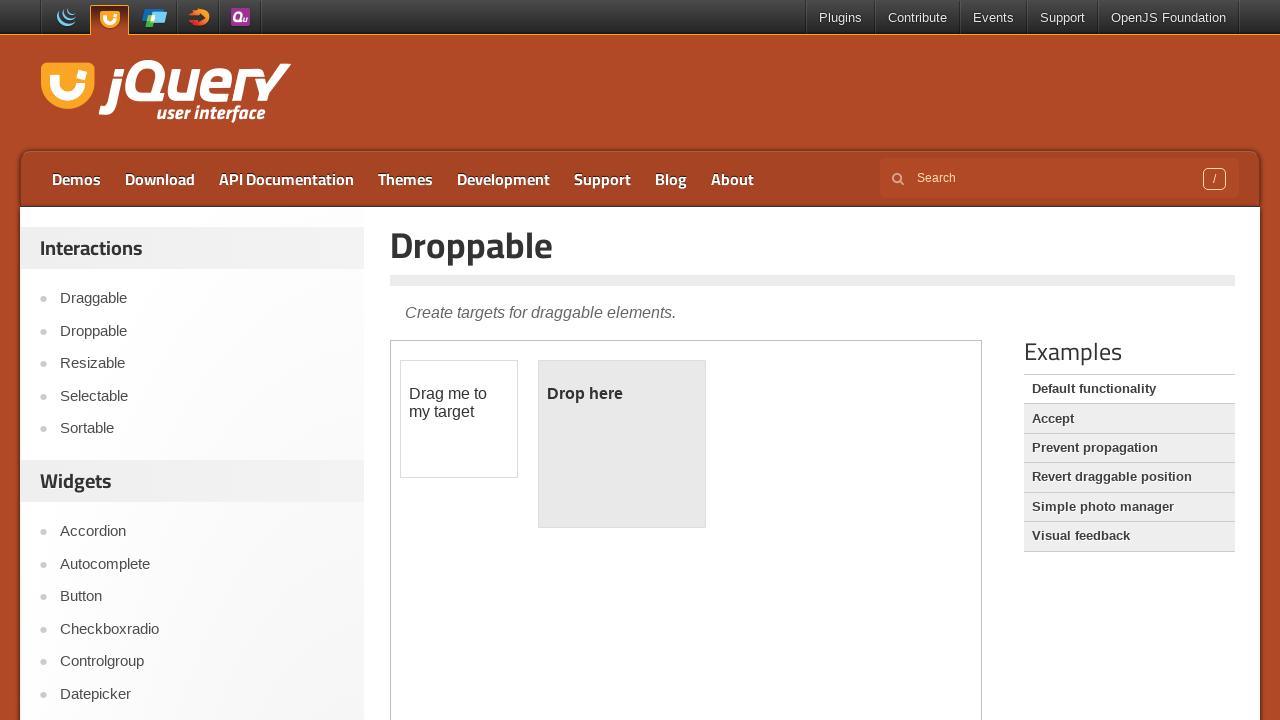

Dragged the draggable element and dropped it onto the droppable target at (622, 444)
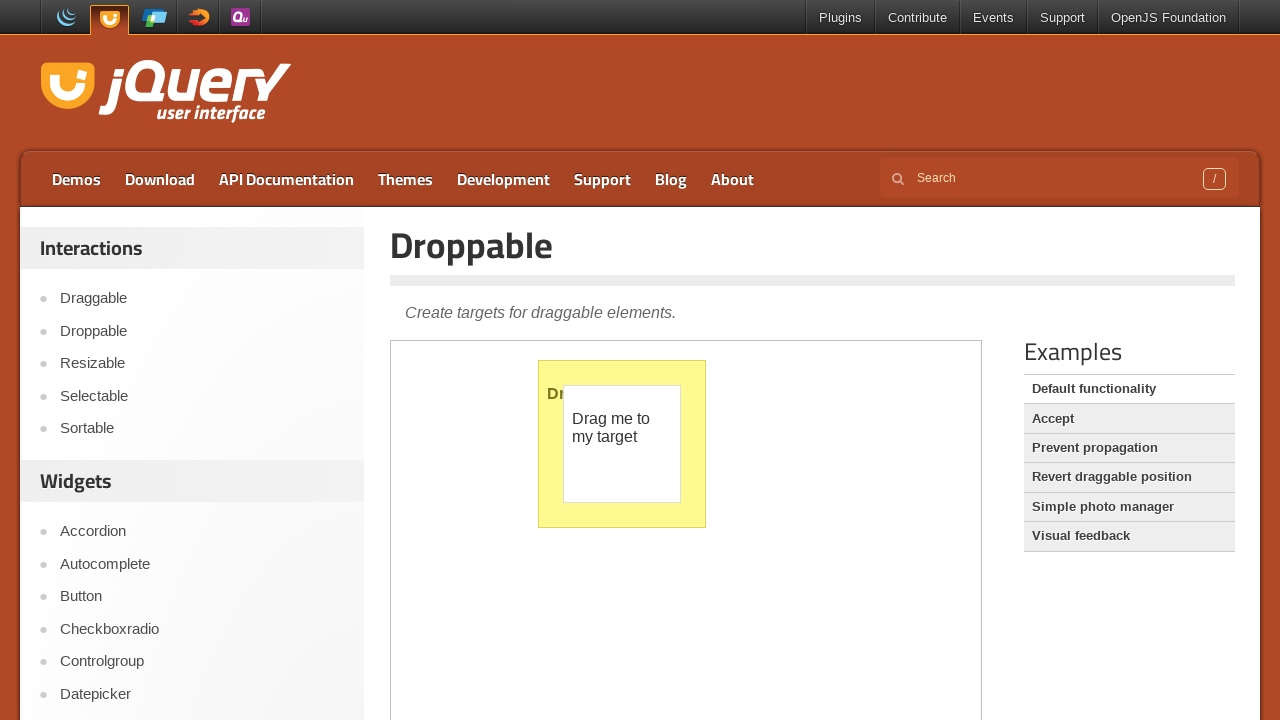

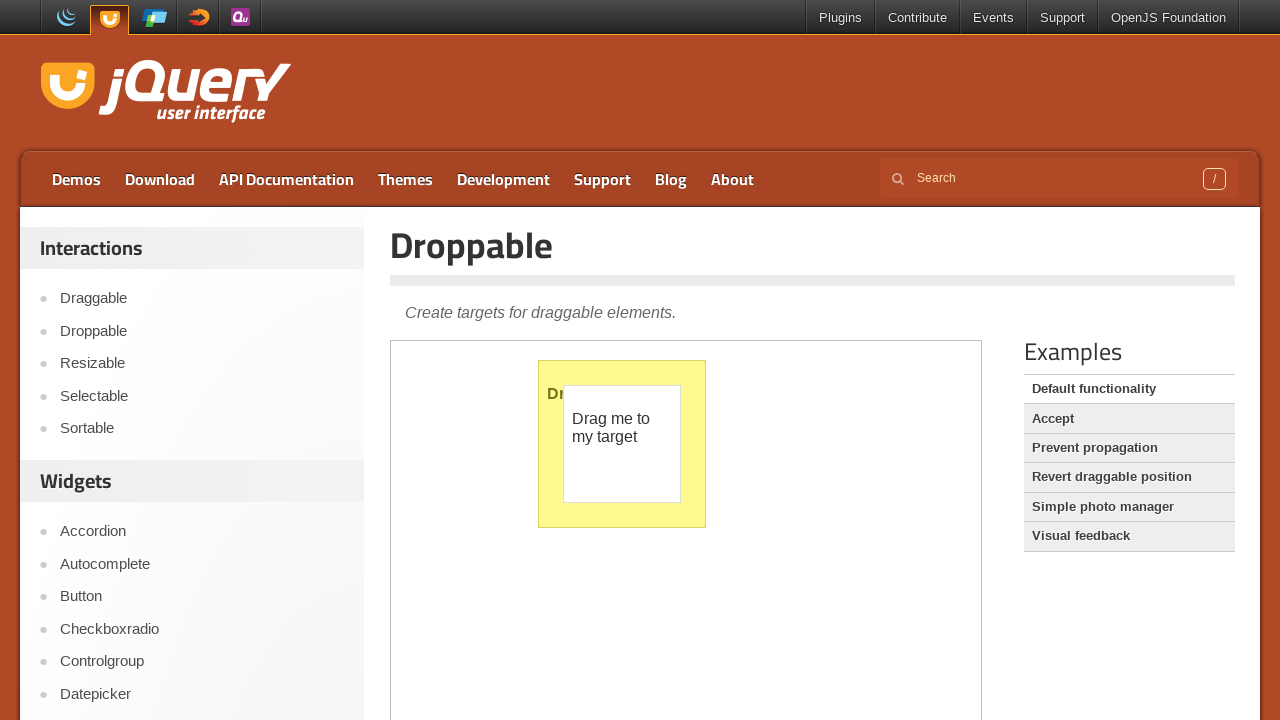